Tests the search/filter functionality on a grocery offers page by entering "Rice" in the search field and verifying that all displayed items contain "Rice" in their name

Starting URL: https://rahulshettyacademy.com/greenkart/#/offers

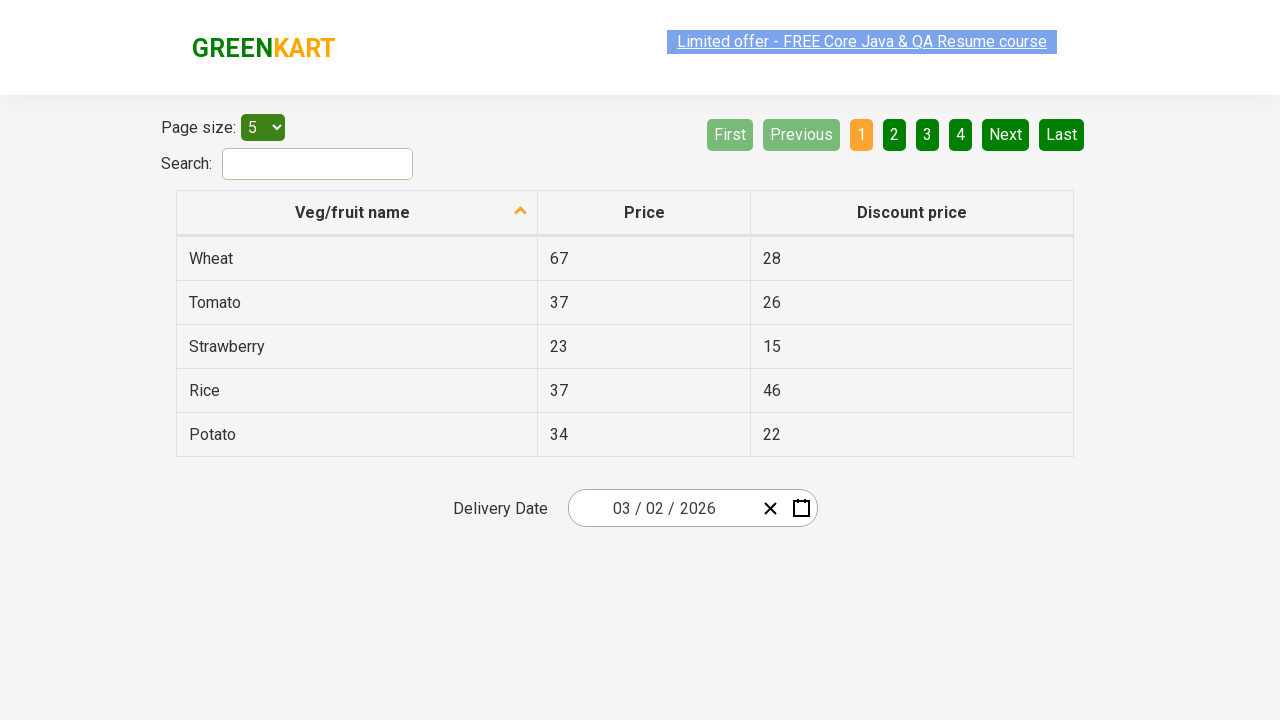

Filled search field with 'Rice' to filter grocery items on input[type='search']
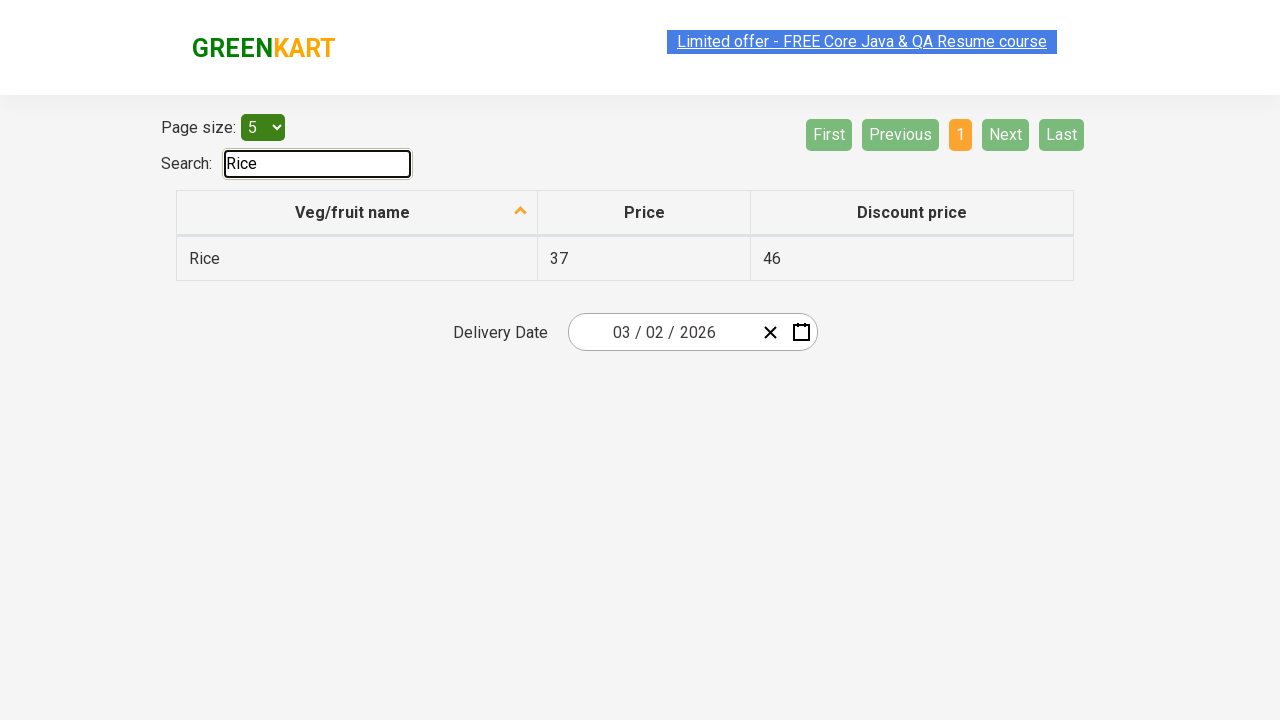

Waited for table to update with filtered results
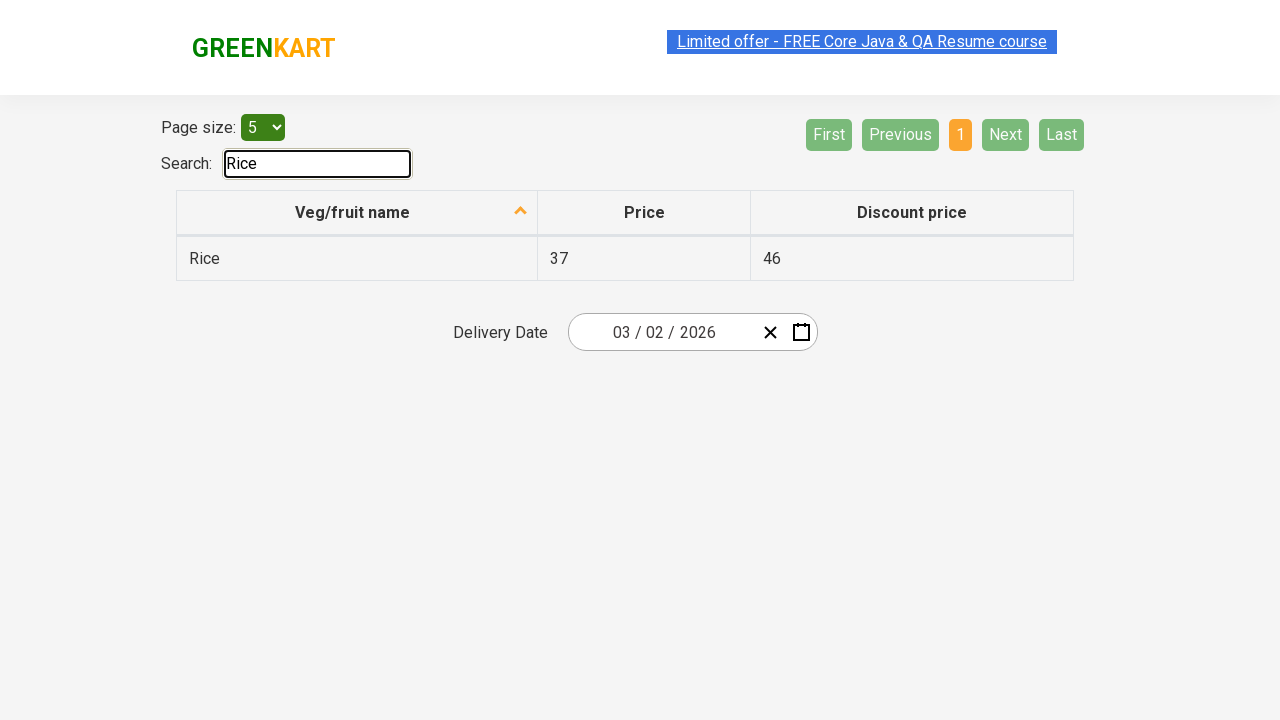

Table rows with item names are now visible
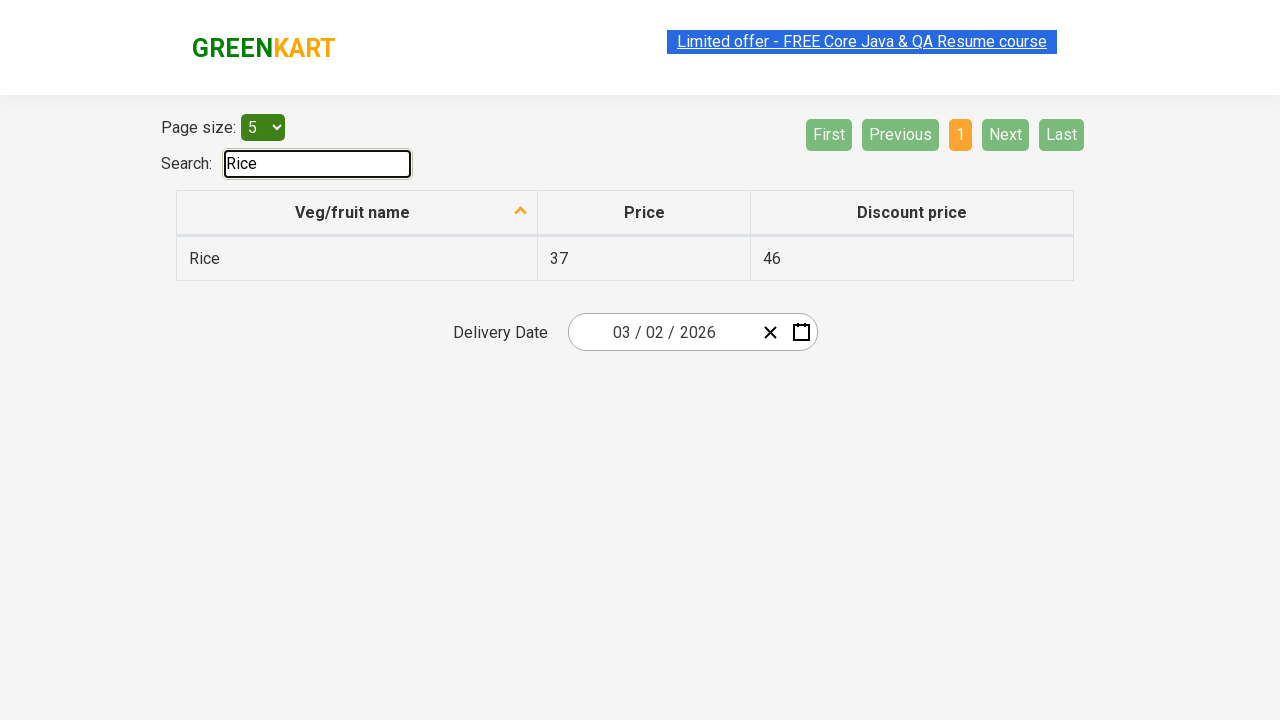

Retrieved all filtered items from table - found 1 items
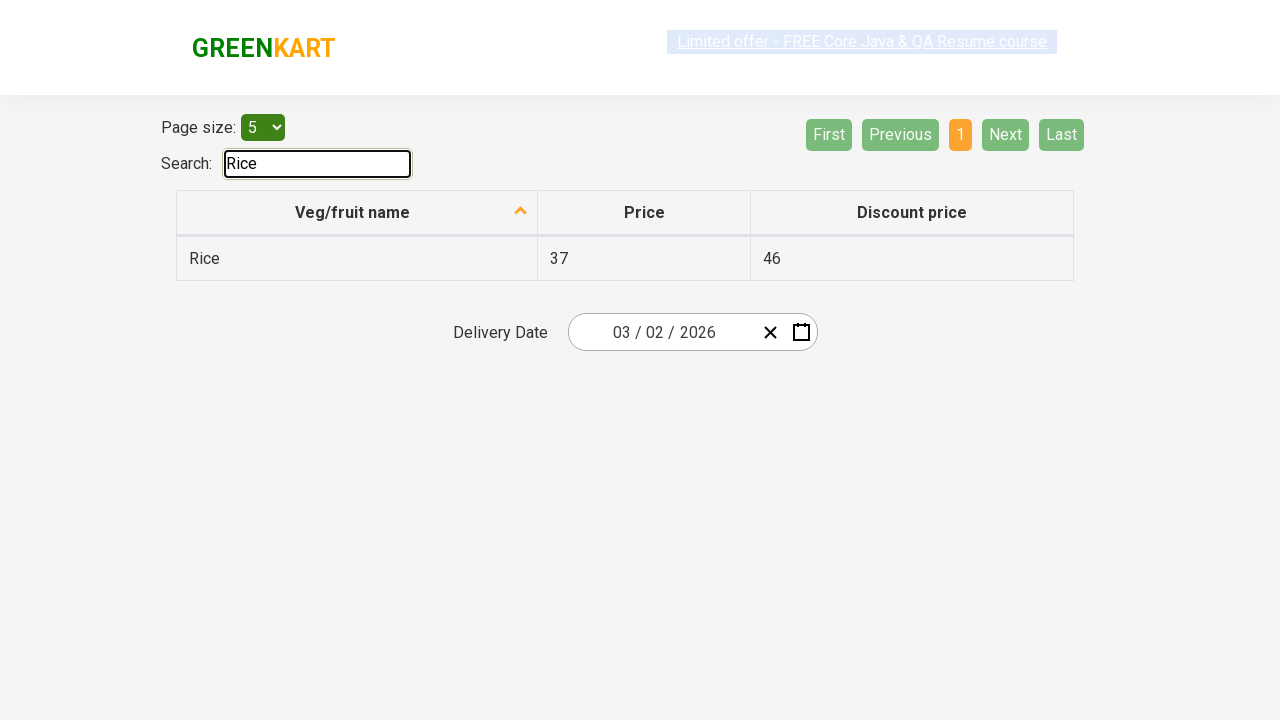

Verified item 'Rice' contains 'Rice'
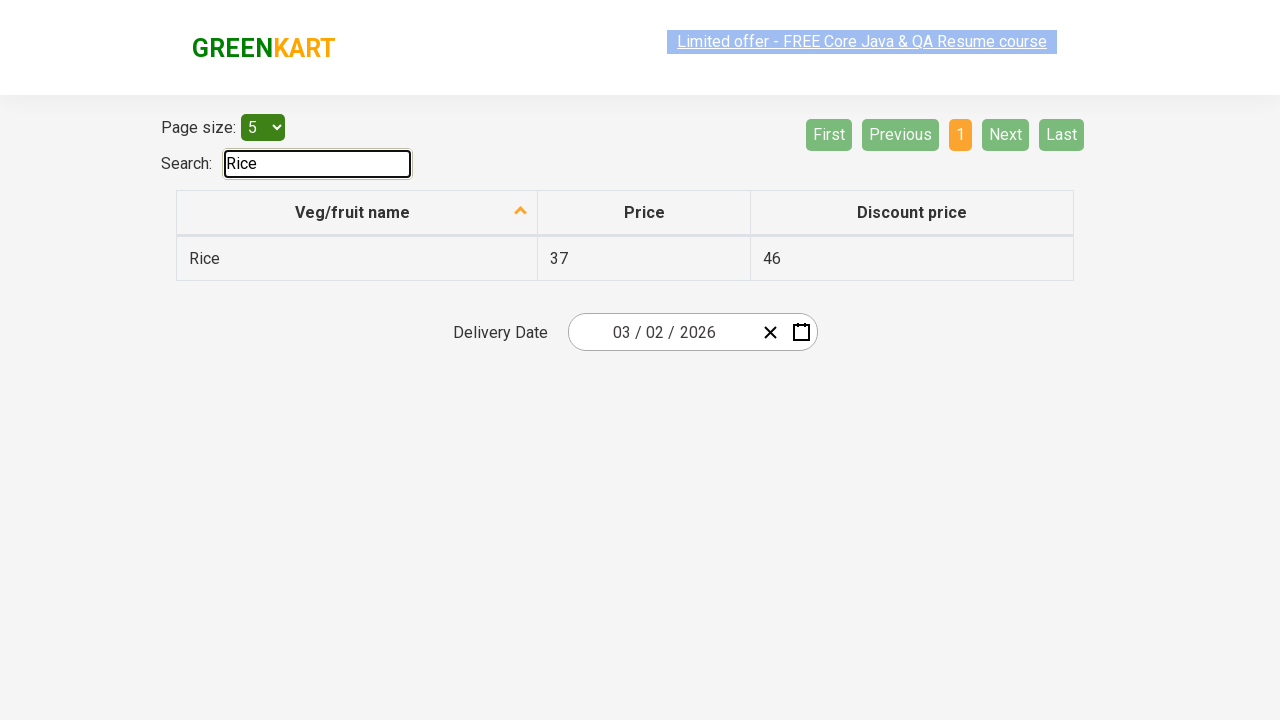

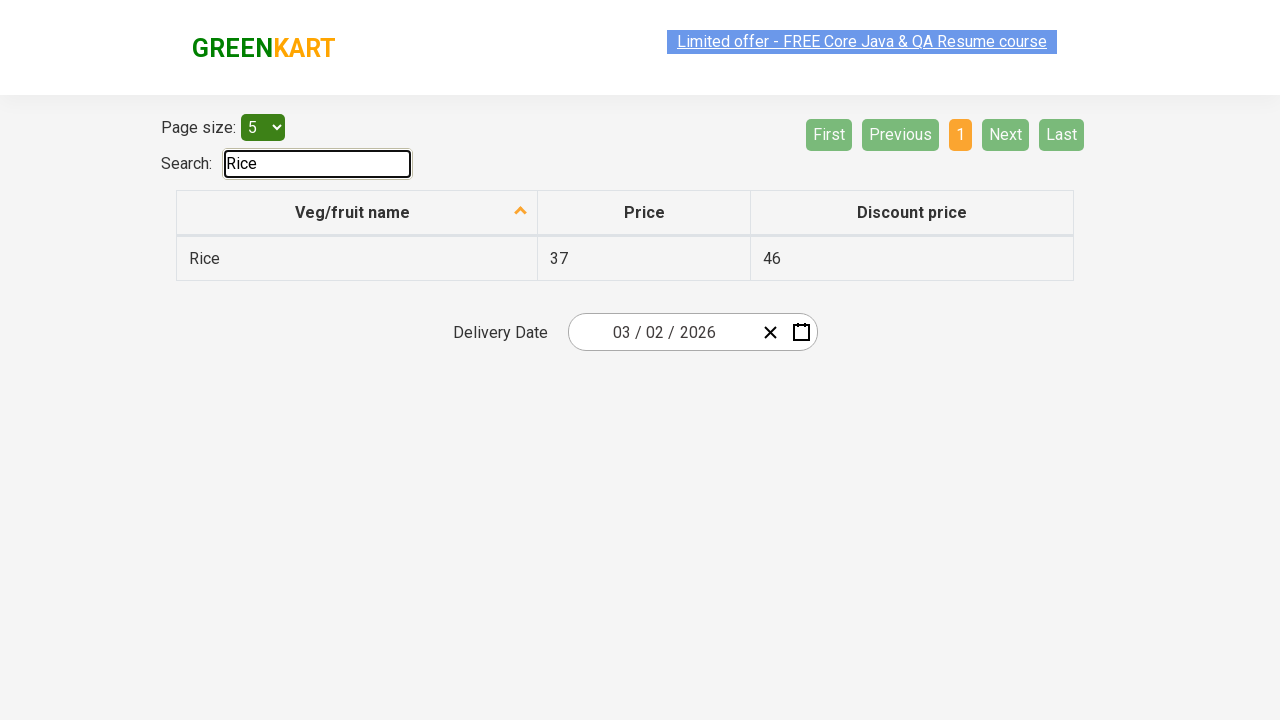